Tests child window/popup handling by clicking a blinking text link that opens a popup, then extracts and validates text content from the child page

Starting URL: https://rahulshettyacademy.com/loginpagePractise/

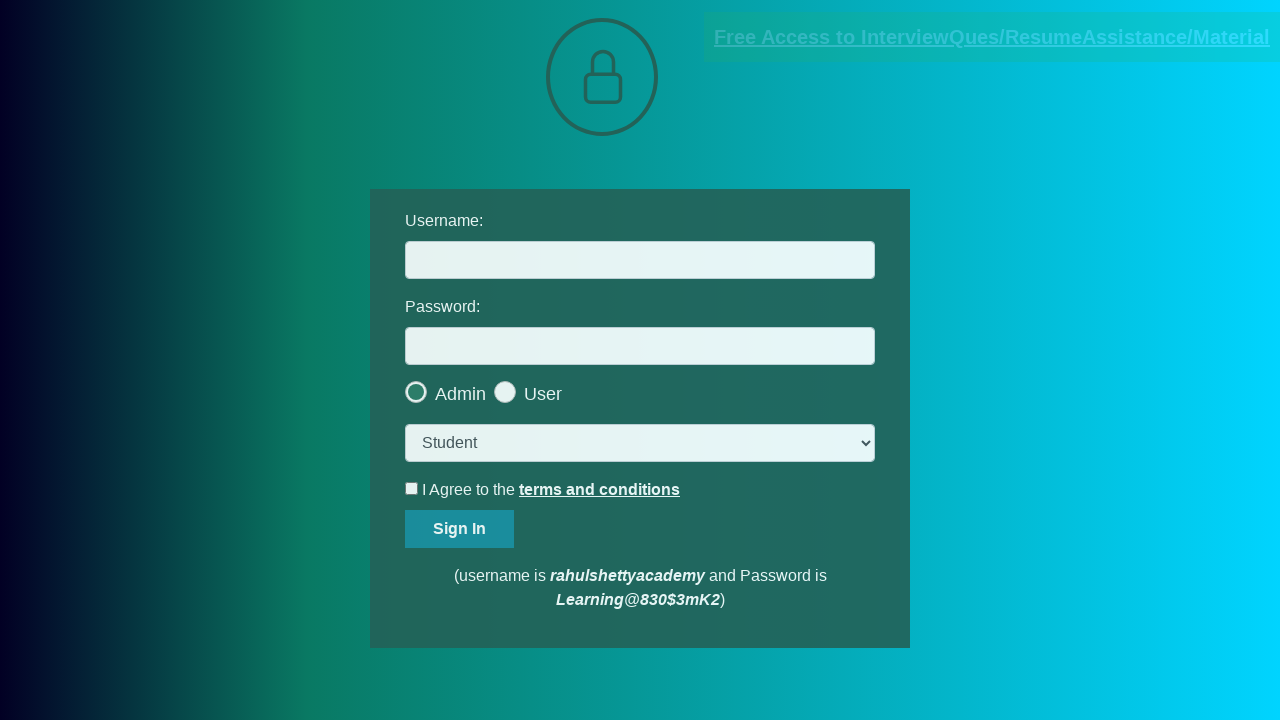

Clicked blinking text link and popup window opened at (992, 37) on .blinkingText
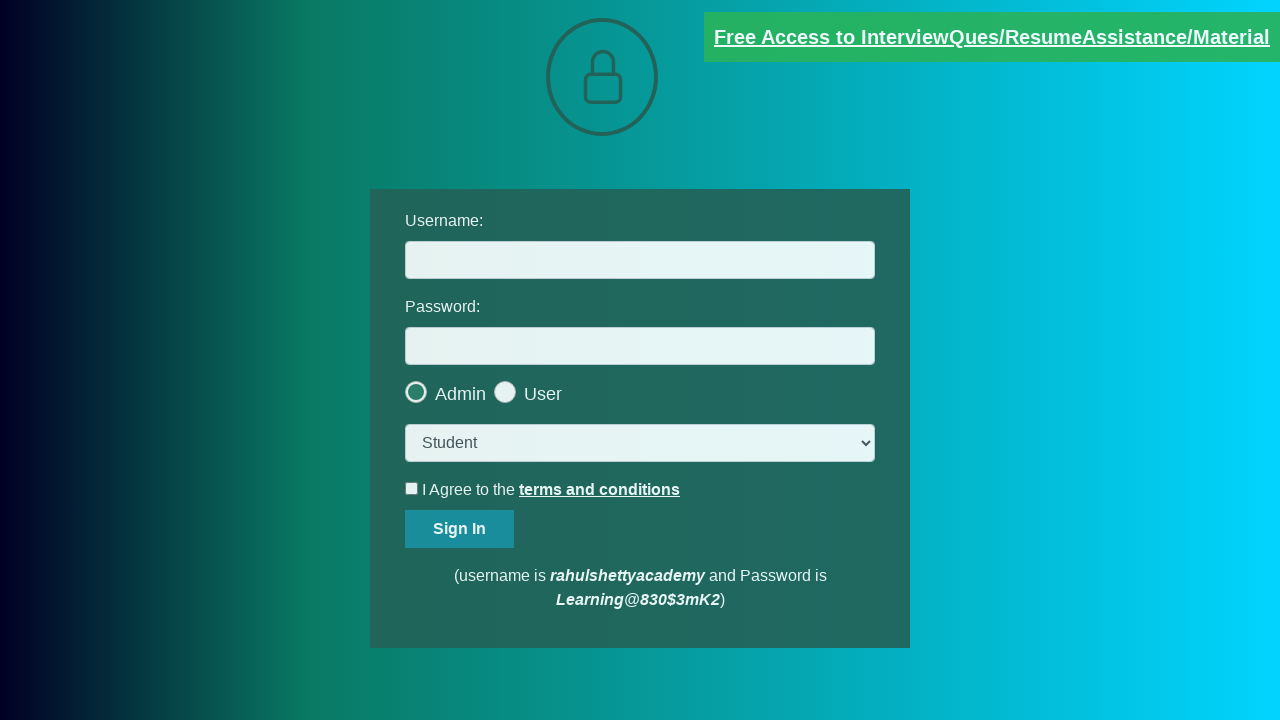

Obtained reference to child popup page
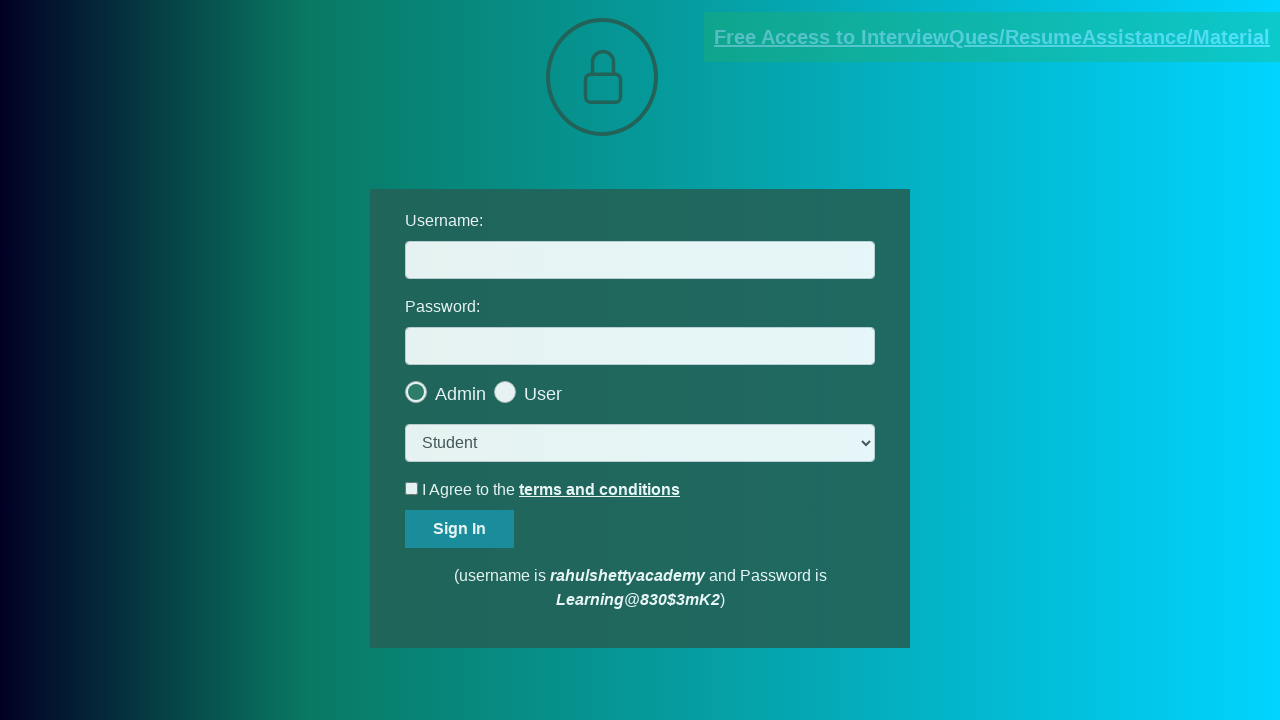

Child page loaded and red text element found
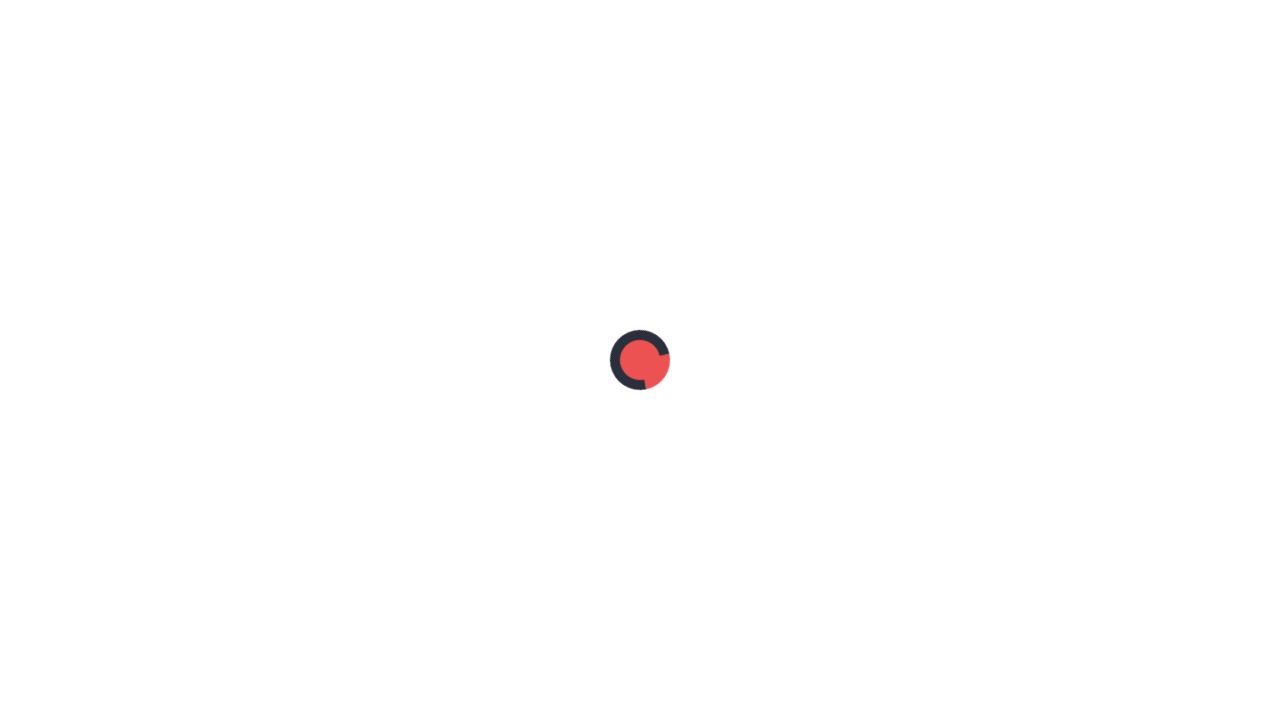

Extracted text content from red element in child page
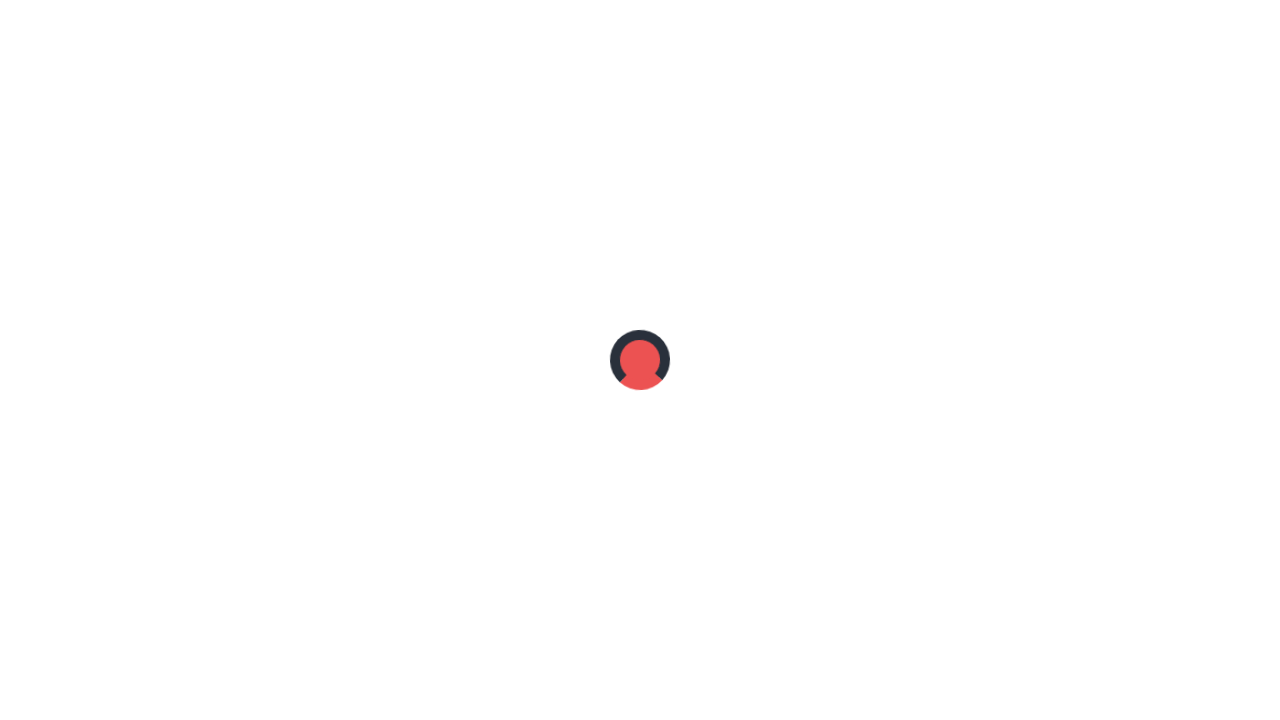

Parsed text and extracted email: mentor@rahulshettyacademy.com
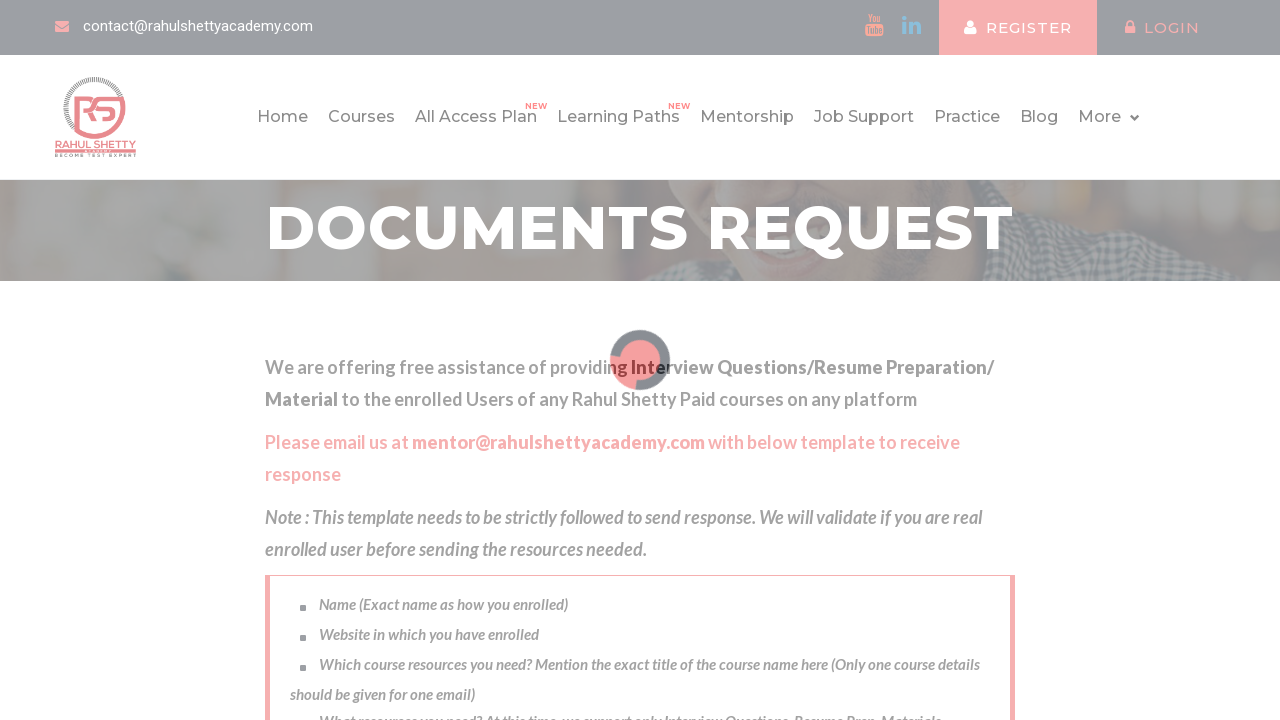

Verified extracted email matches expected value 'mentor@rahulshettyacademy.com'
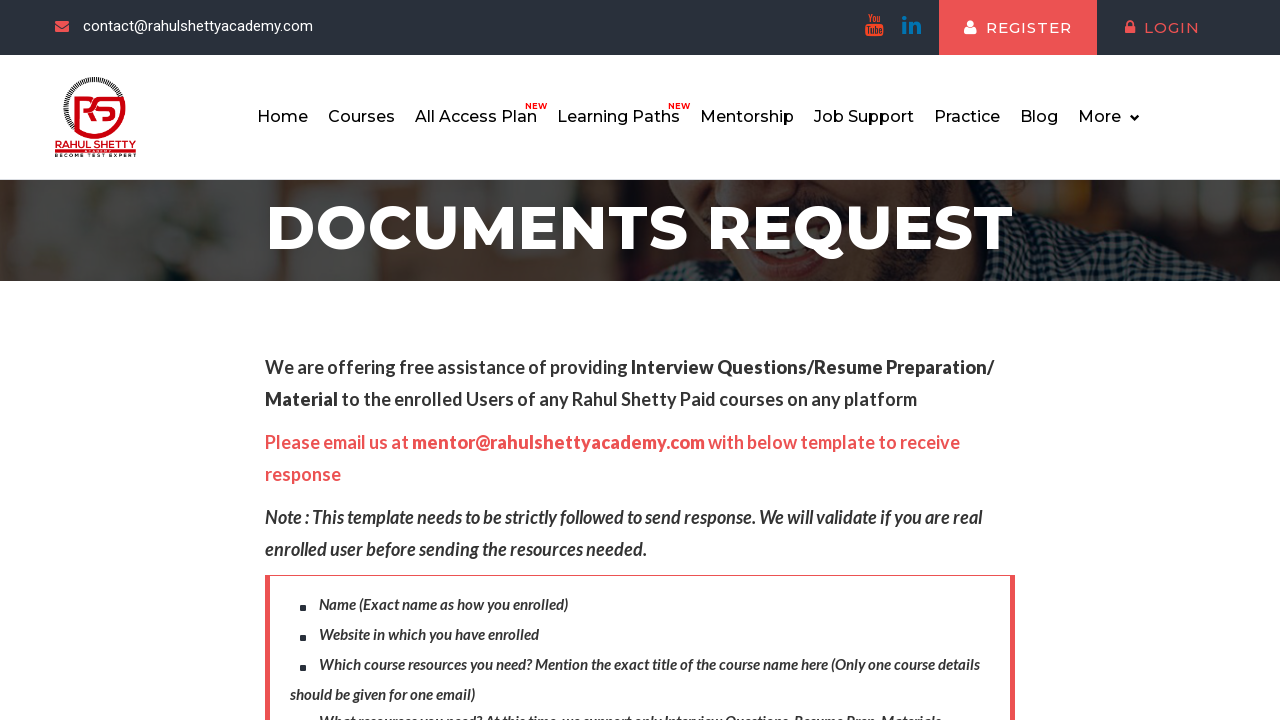

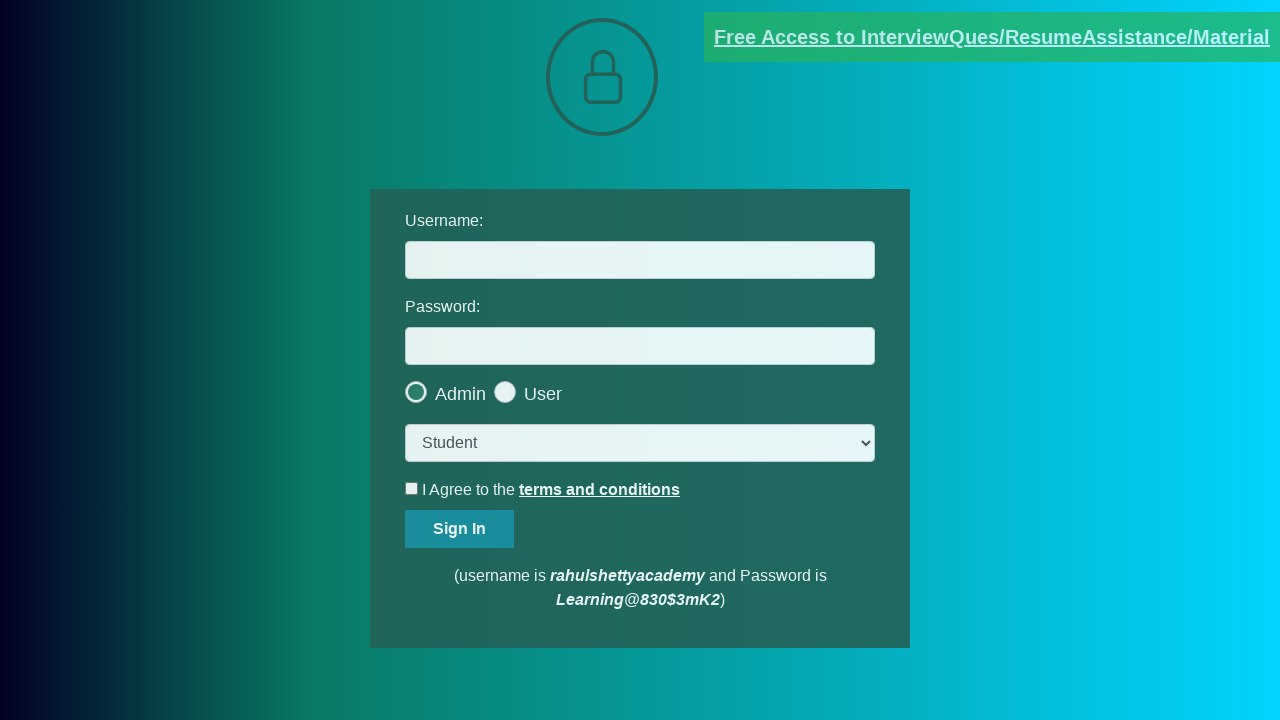